Tests the Python.org search functionality by entering "pycon" in the search field and submitting the form

Starting URL: http://www.python.org

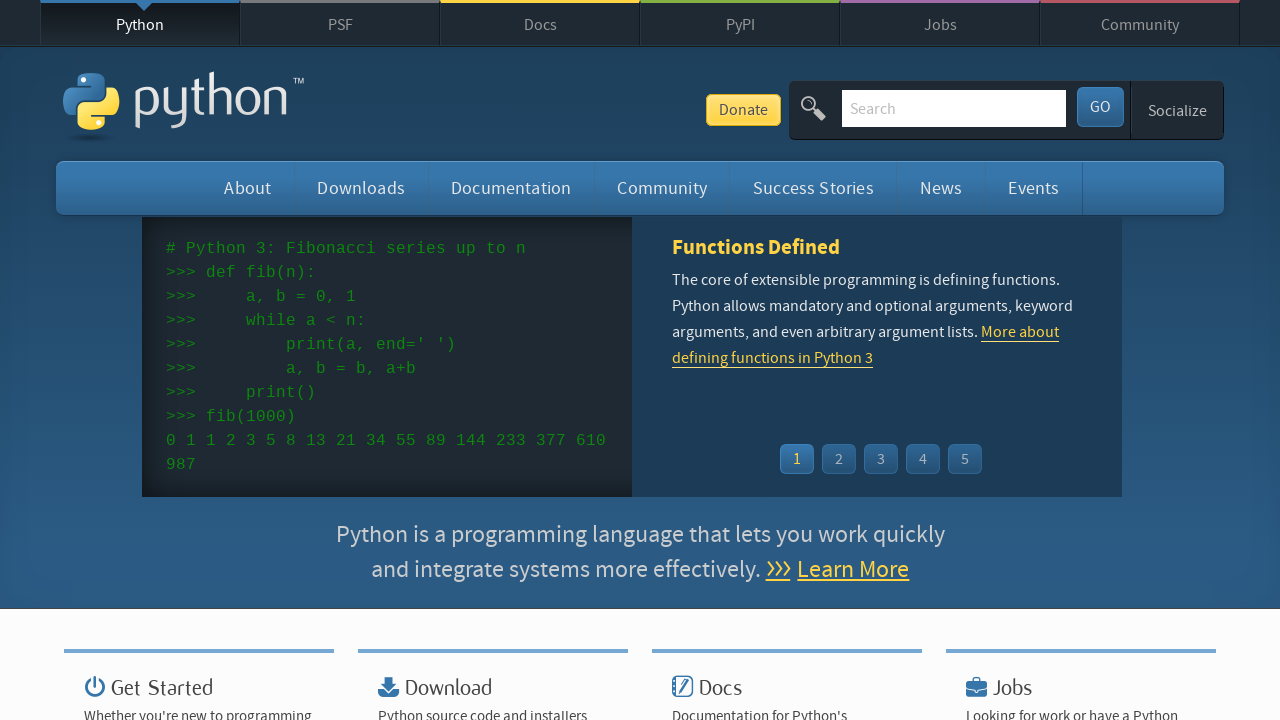

Filled search field with 'pycon' on input[name='q']
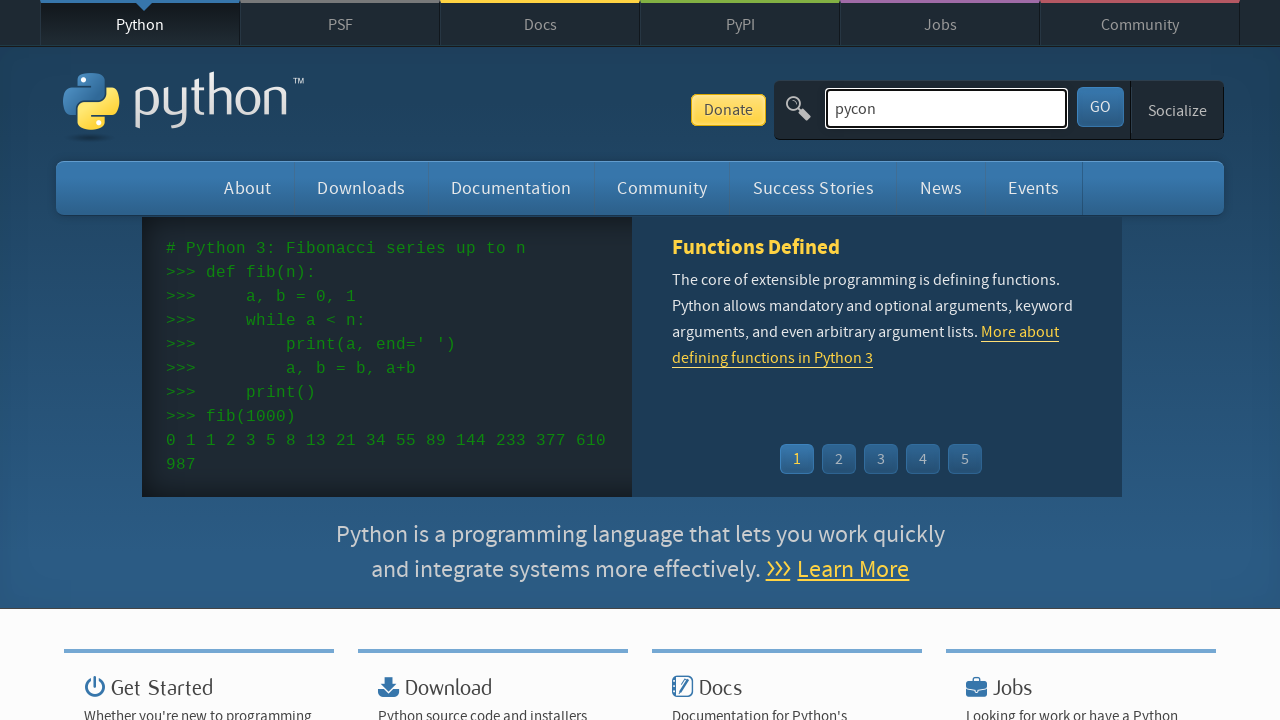

Submitted search form by pressing Enter on input[name='q']
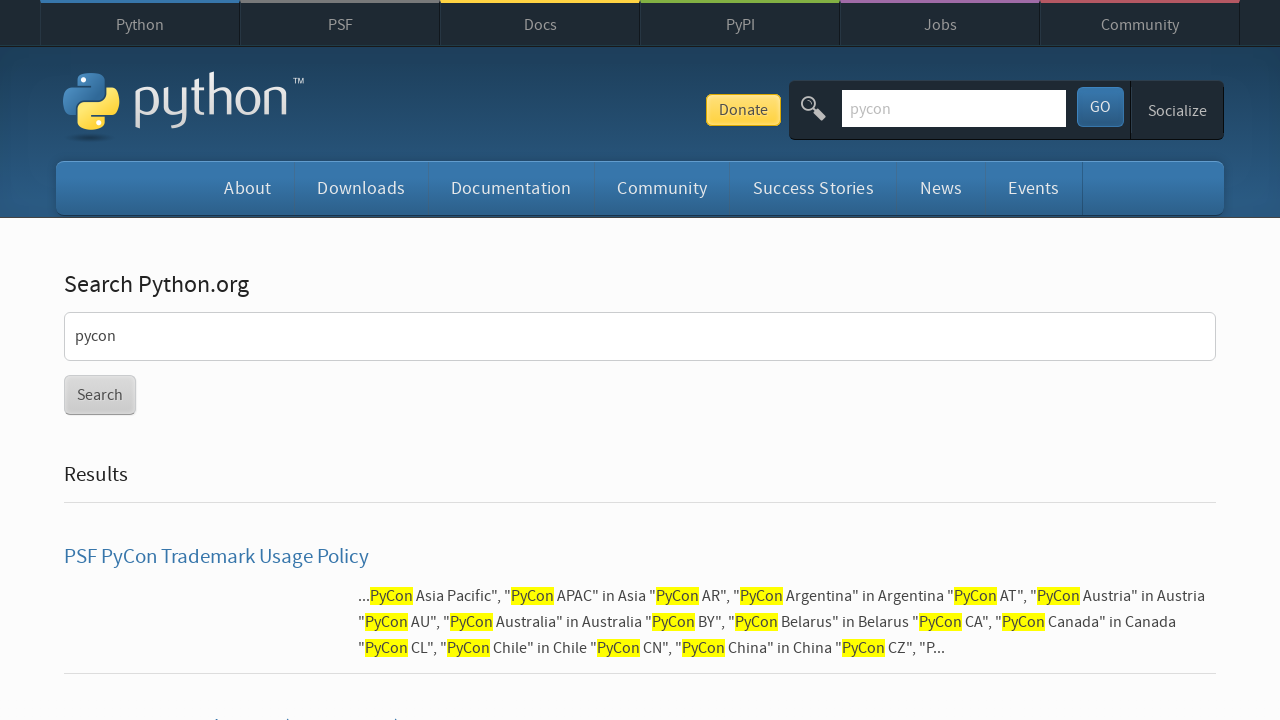

Search results page loaded
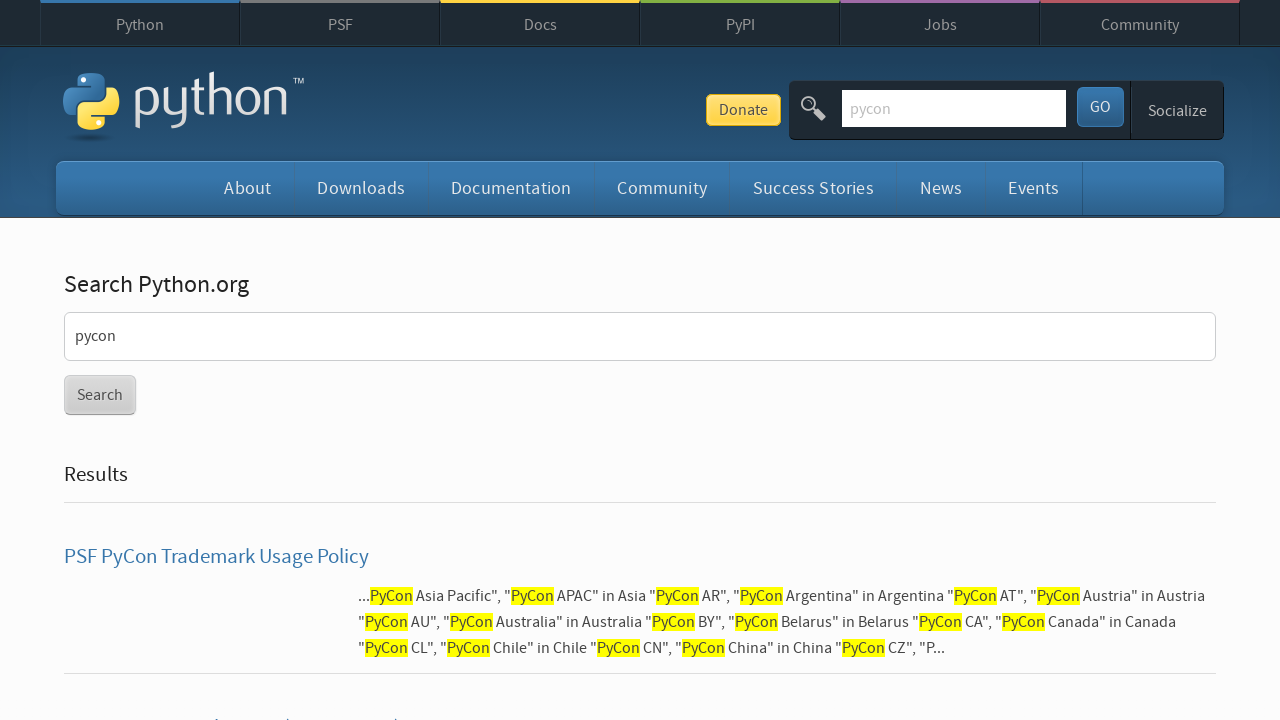

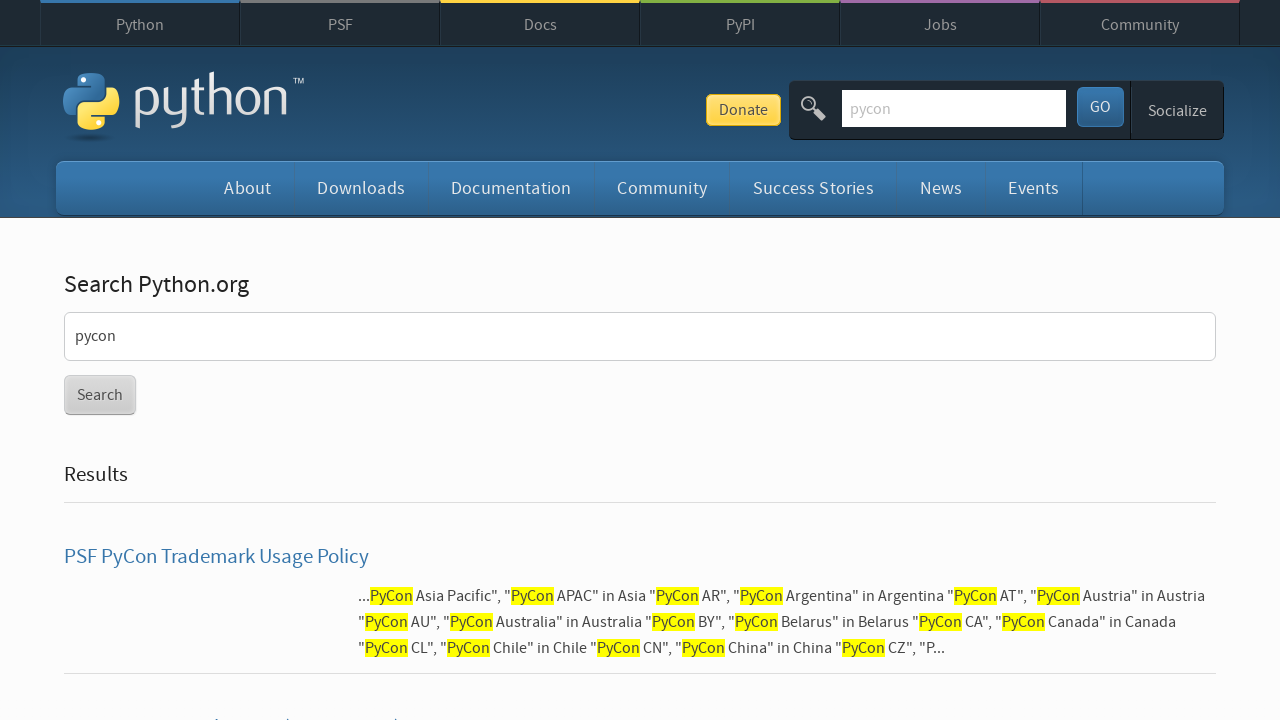